Tests a registration form by filling out first name, last name, email, phone, and address fields, then submitting the form

Starting URL: https://suninjuly.github.io/registration1.html

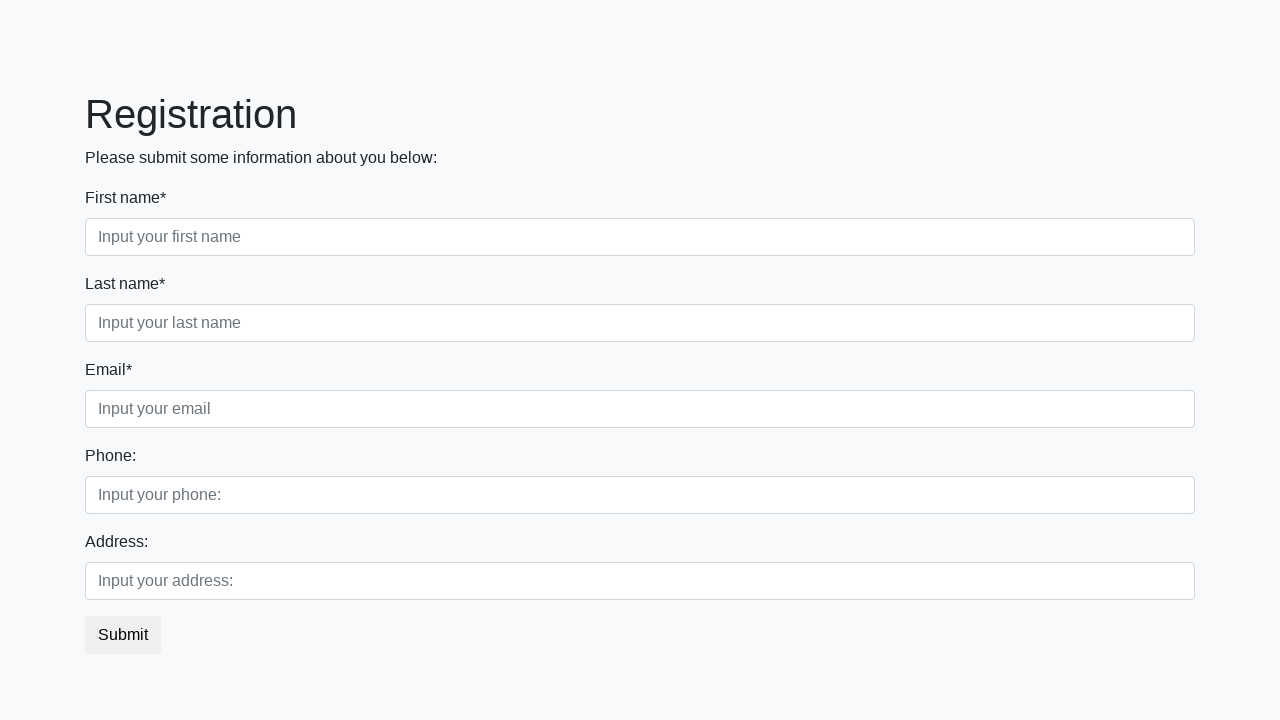

Filled first name field with 'John' on //div[@class = "first_block"]//input[@class = "form-control first"]
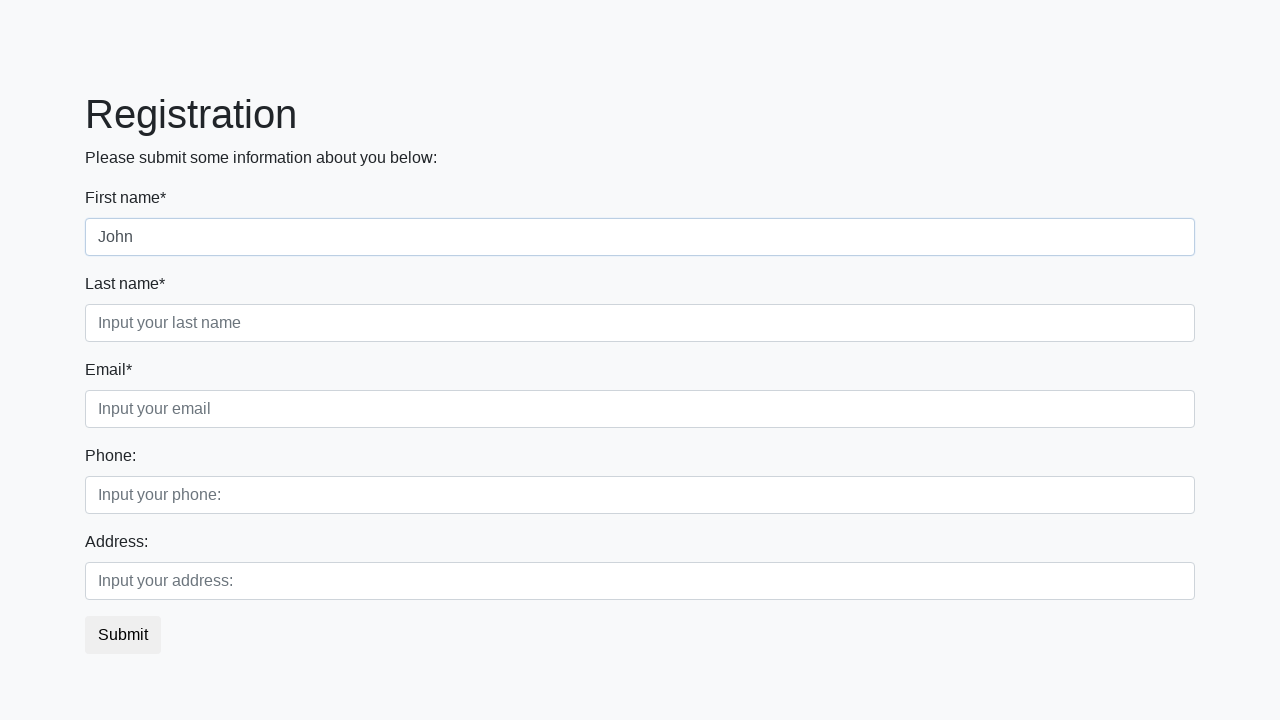

Filled last name field with 'Smith' on //div[@class = "first_block"]//input[@class = "form-control second"]
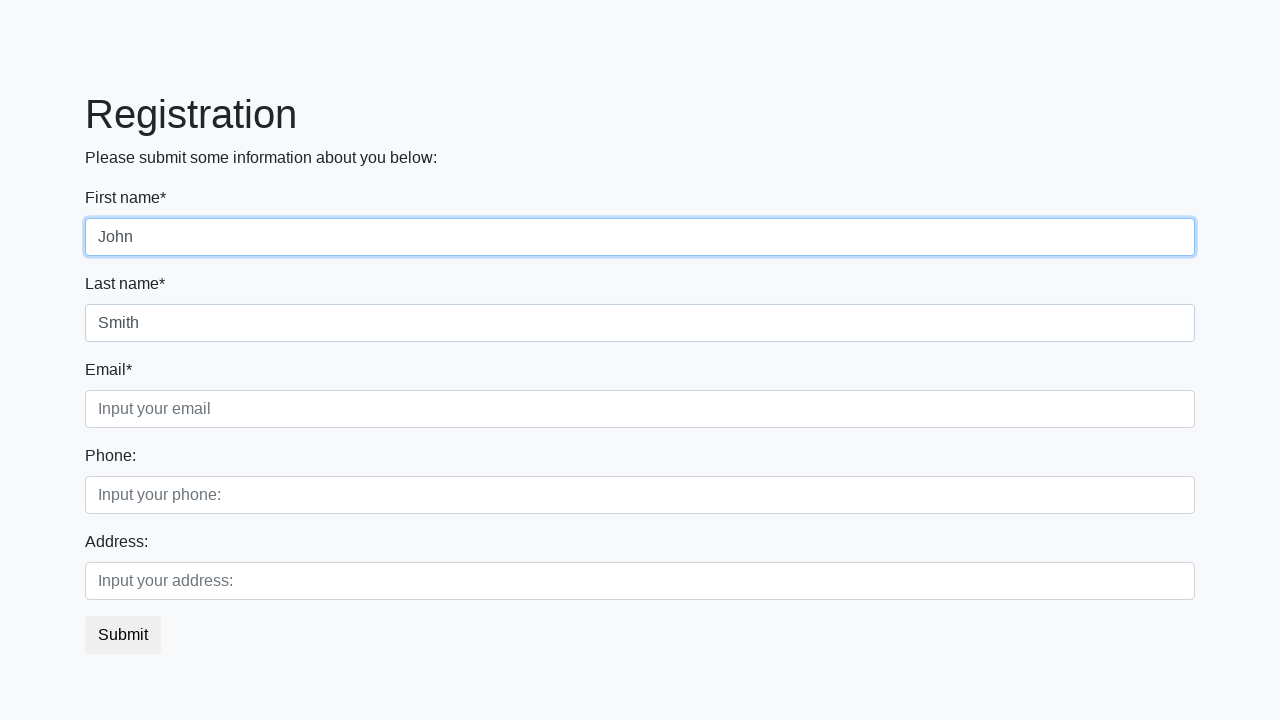

Filled email field with 'john.smith@example.com' on //div[@class = "first_block"]//input[@class = "form-control third"]
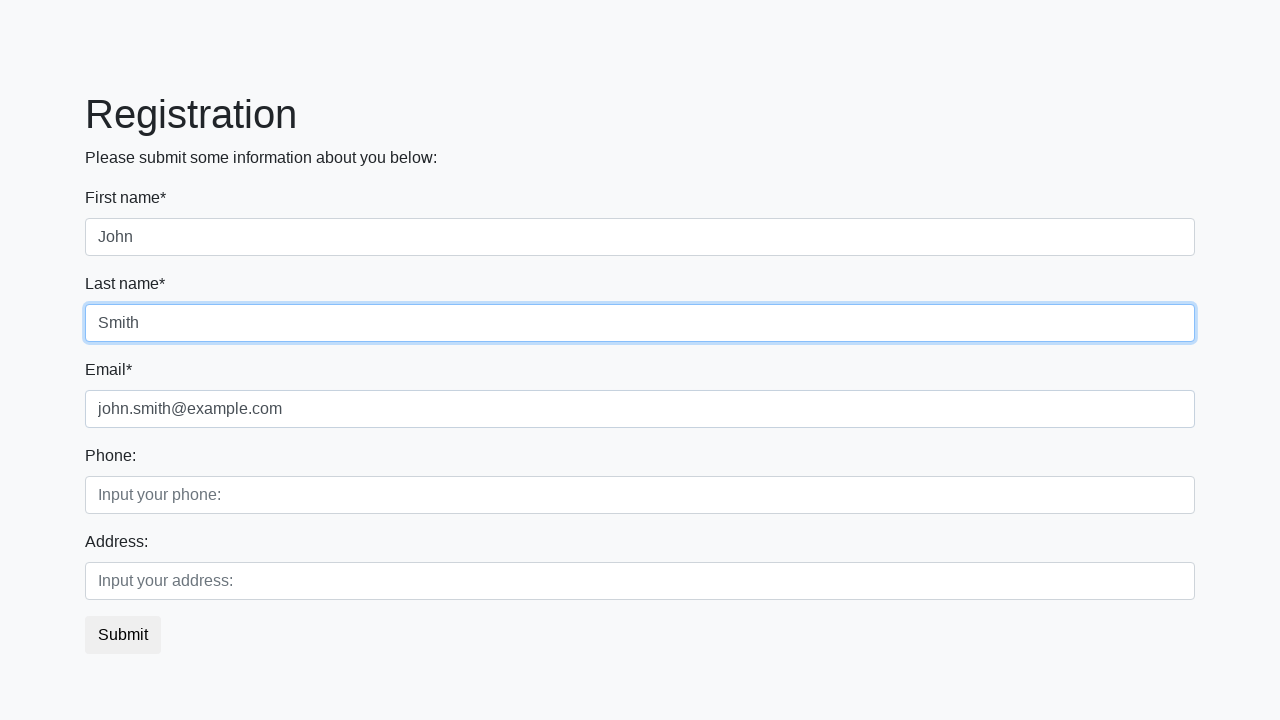

Filled phone field with '555-123-4567' on //div[@class = "second_block"]//input[@class = "form-control first"]
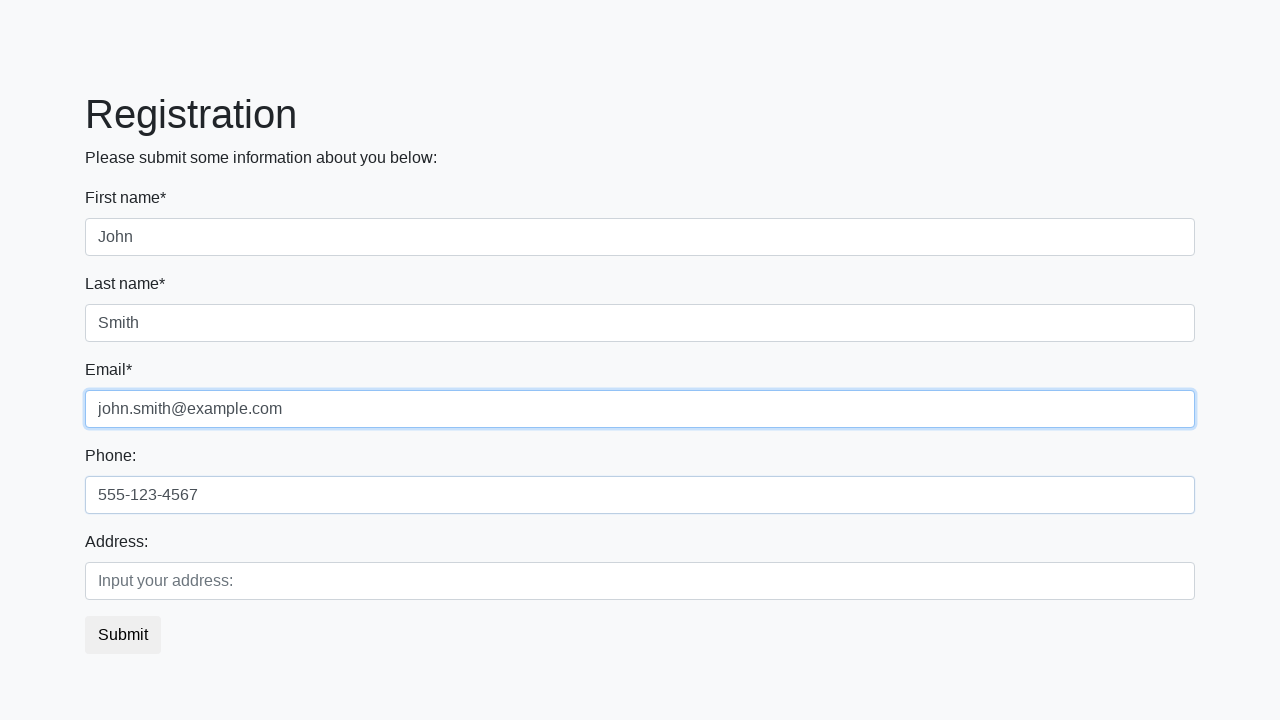

Filled address field with '123 Main Street' on //div[@class = "second_block"]//input[@class = "form-control second"]
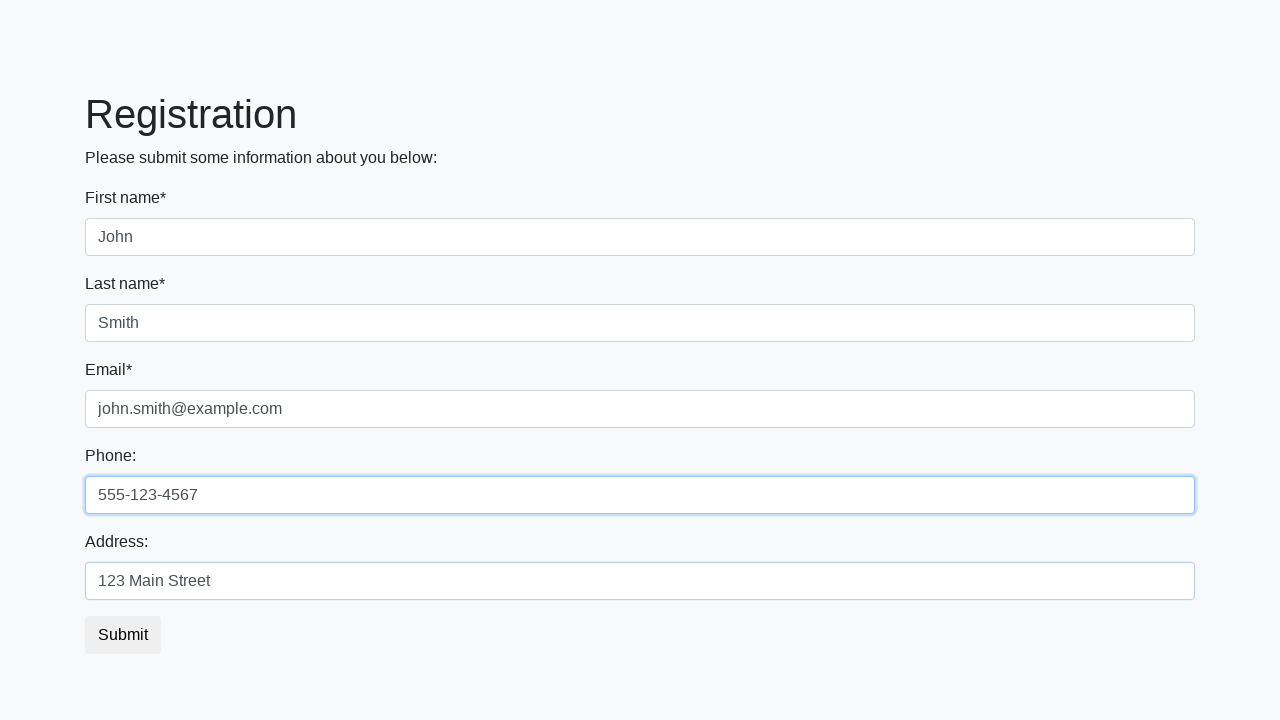

Clicked Submit button to submit the registration form at (123, 635) on xpath=//button[text()='Submit']
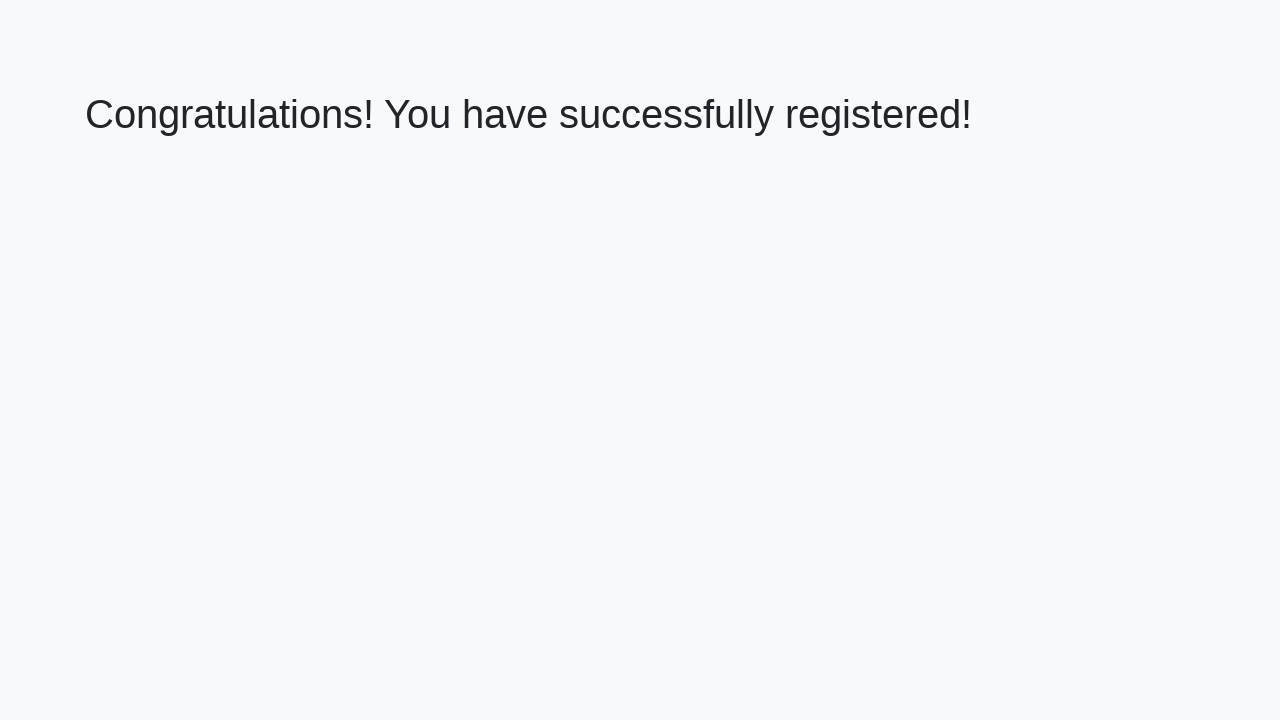

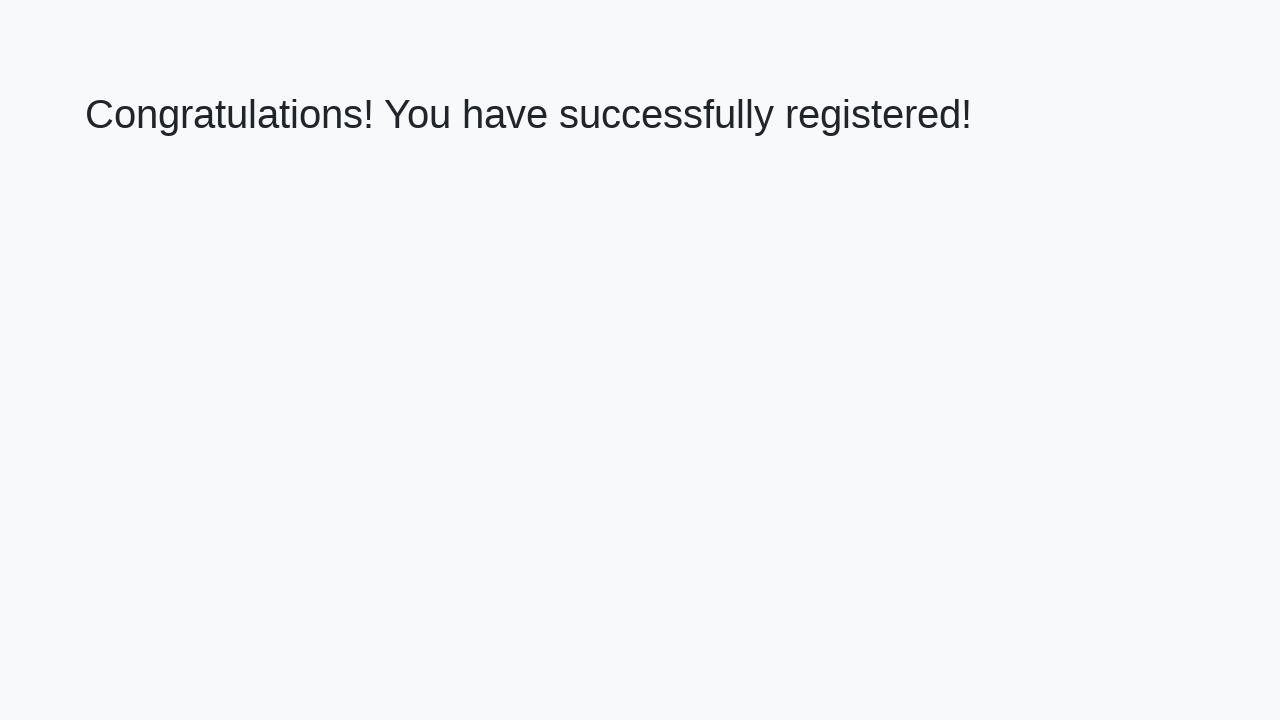